Tests basic browser navigation by navigating forward, back, and refreshing the page

Starting URL: https://www.ultimateqa.com/automation

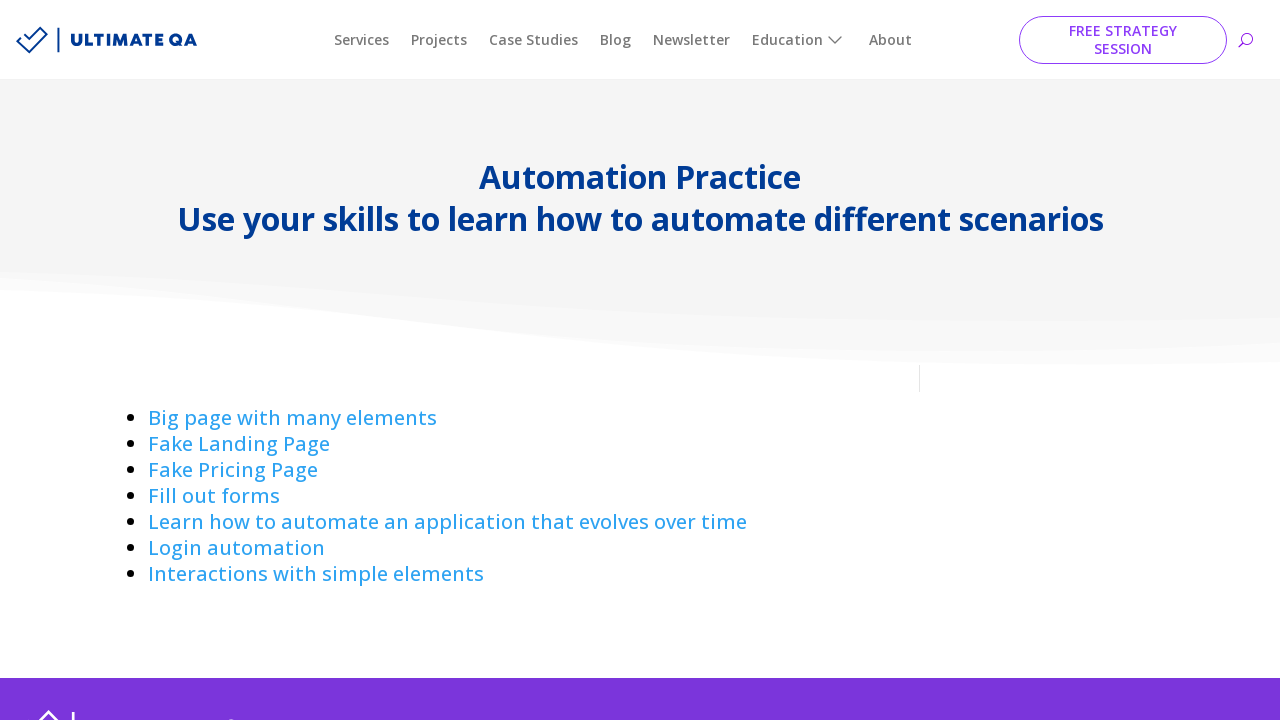

Navigated forward (no effect on initial page load)
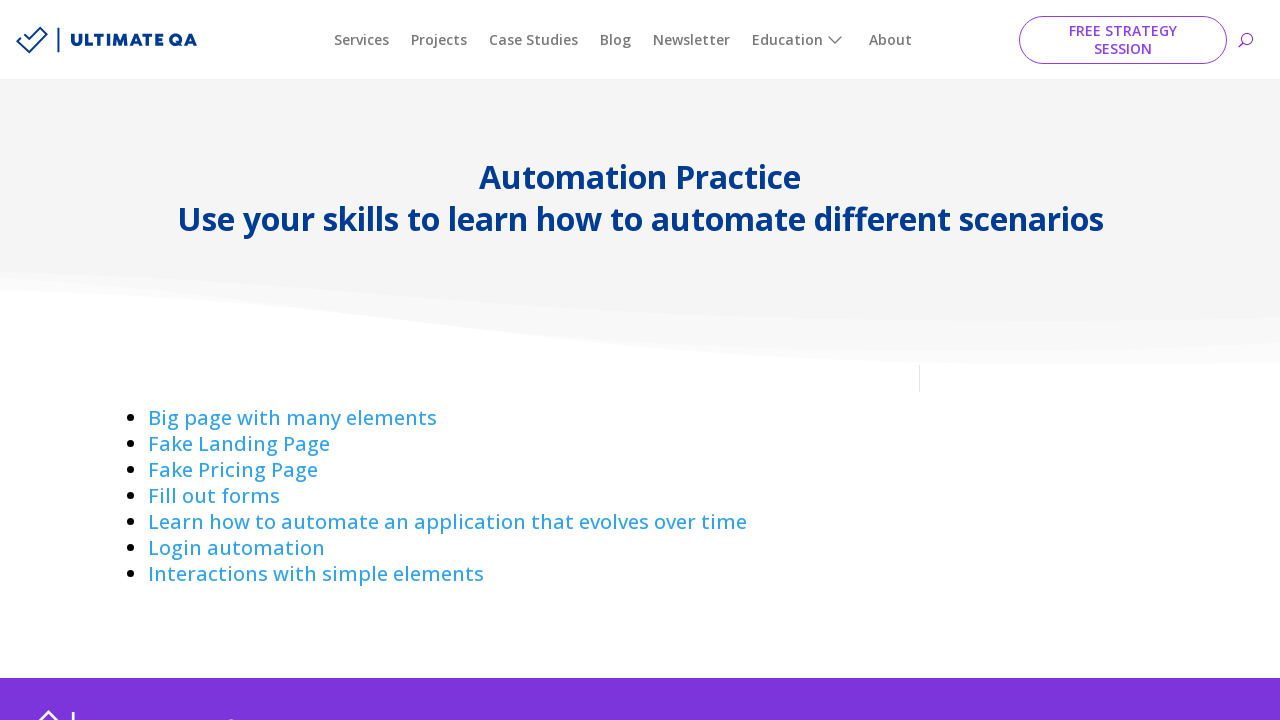

Navigated back to previous page
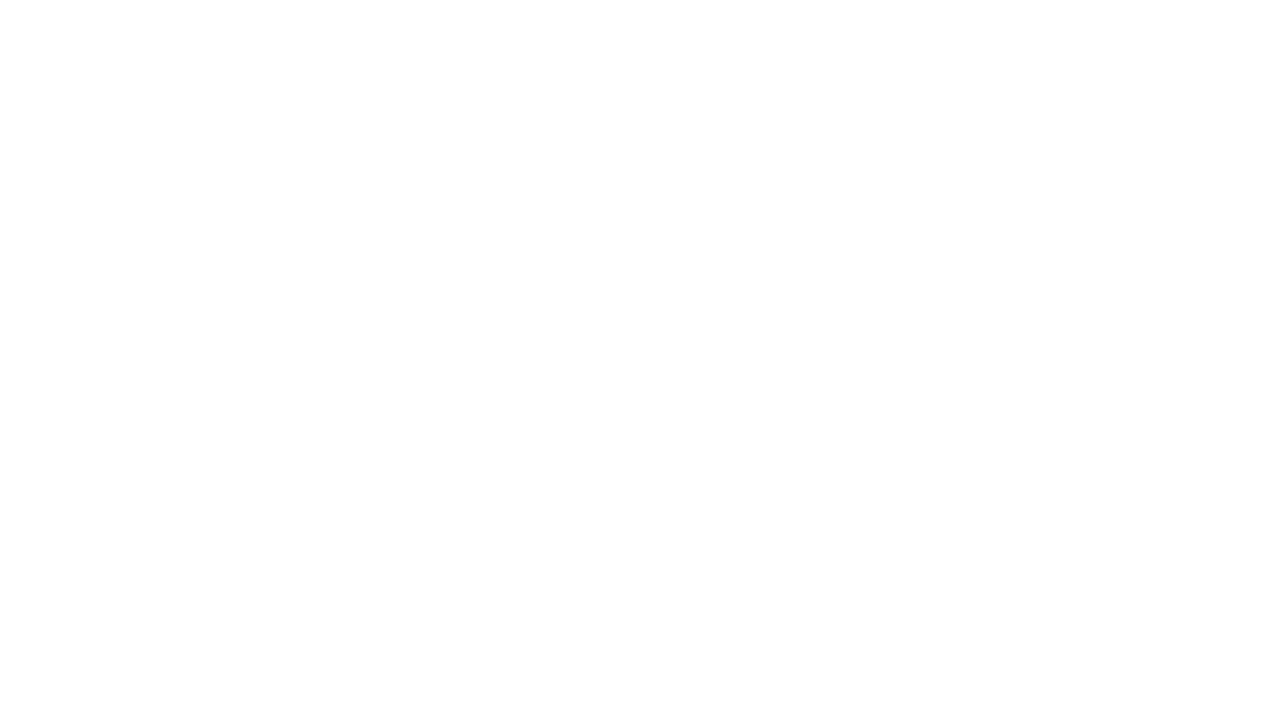

Refreshed the current page
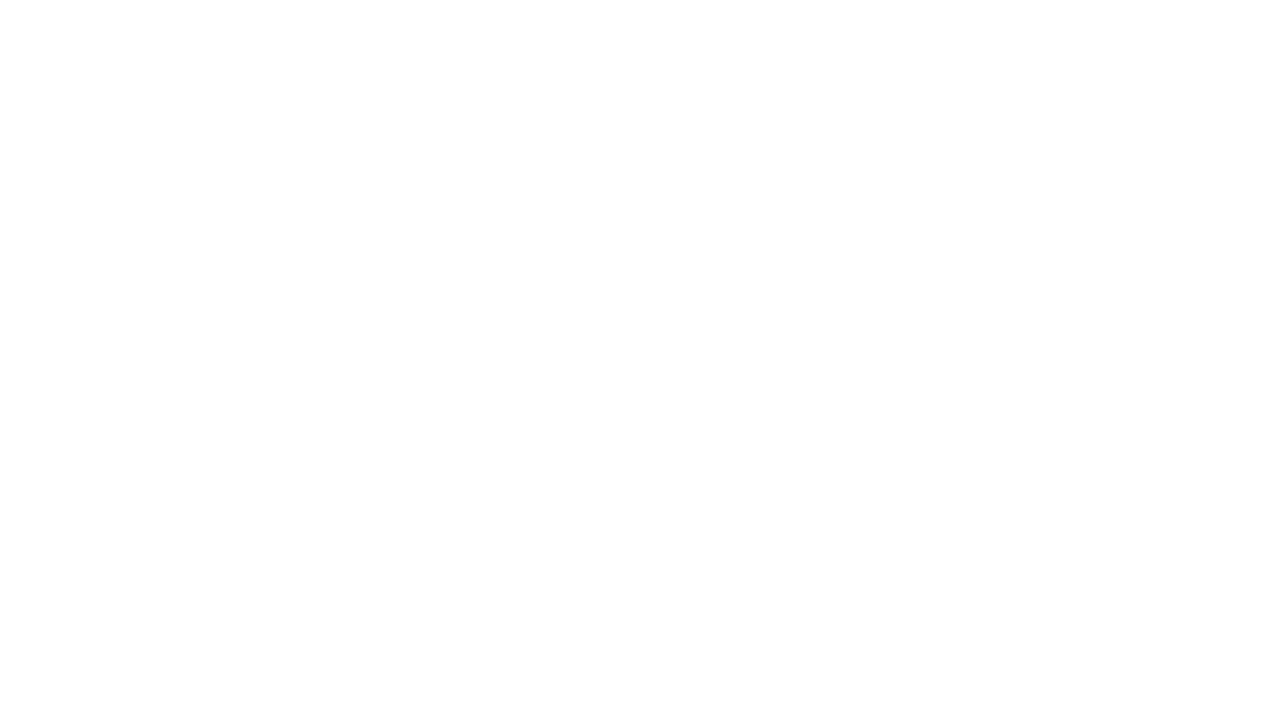

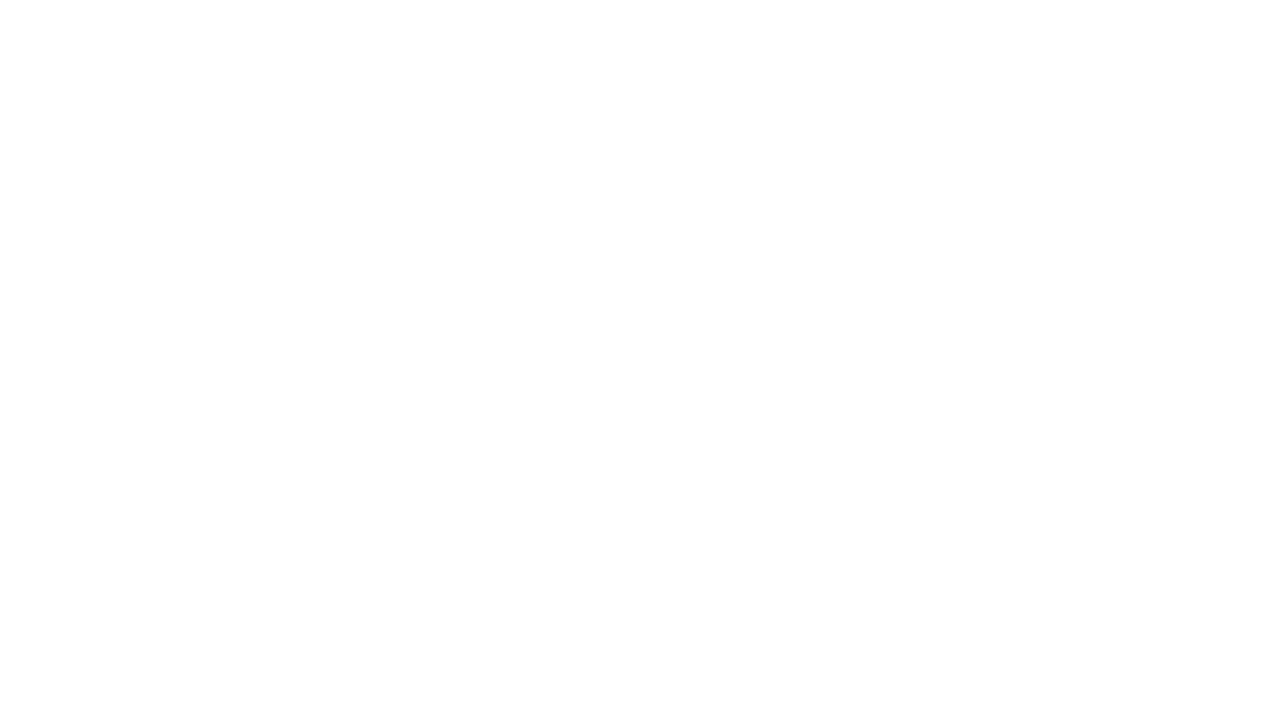